Tests browser window/tab handling by repeatedly clicking a link that opens a new window and switching back to the original window. This demonstrates multi-window navigation capabilities.

Starting URL: https://the-internet.herokuapp.com/windows

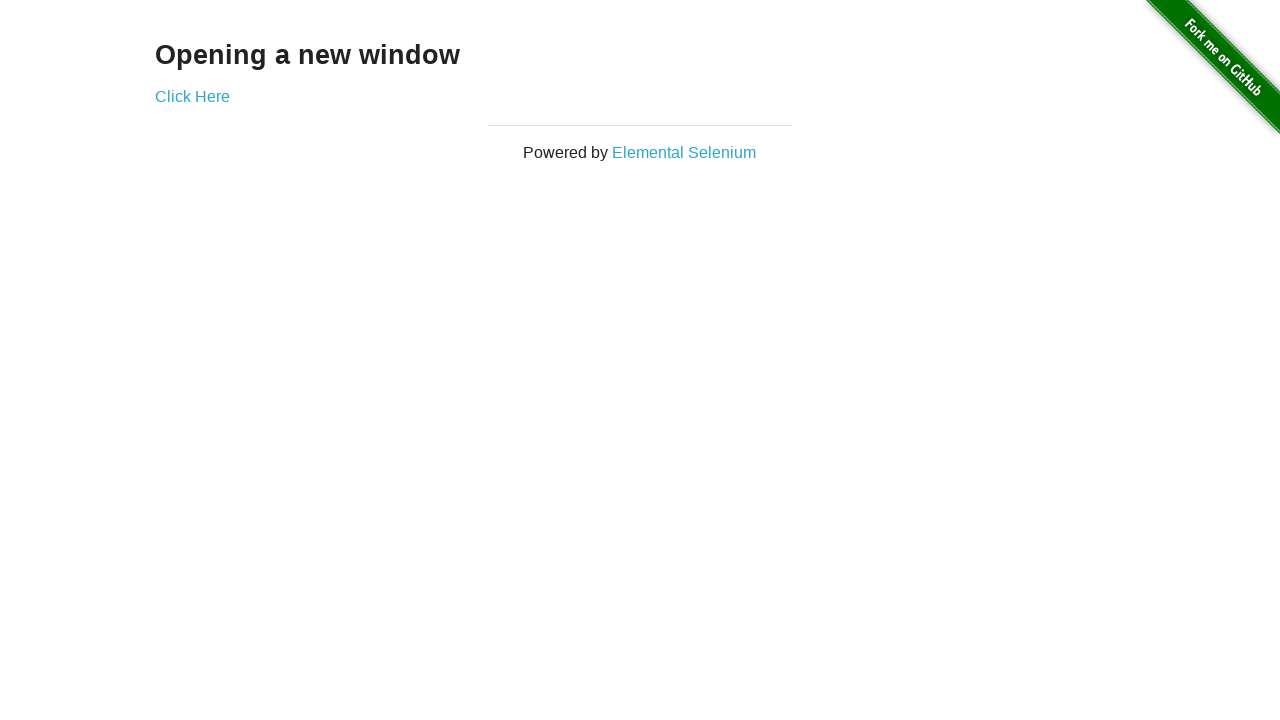

Clicked 'Click Here' link to open new window (iteration 1) at (192, 96) on text=Click Here
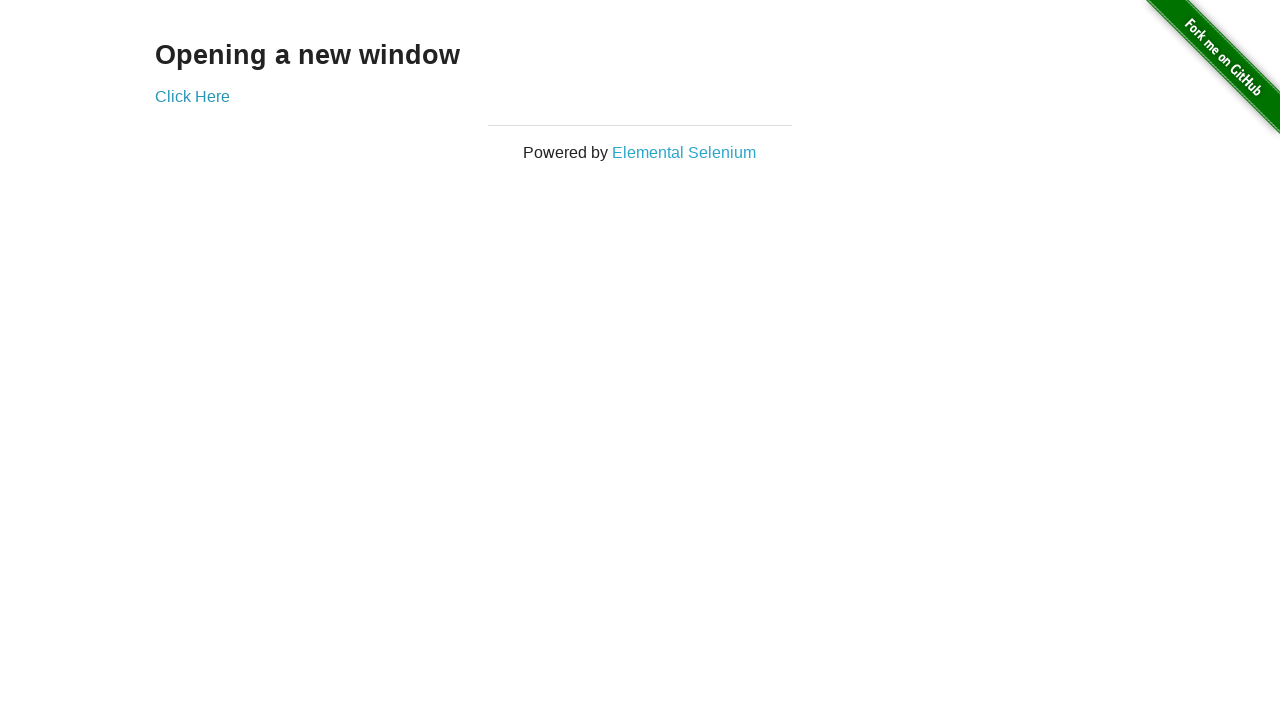

New window opened and captured (iteration 1)
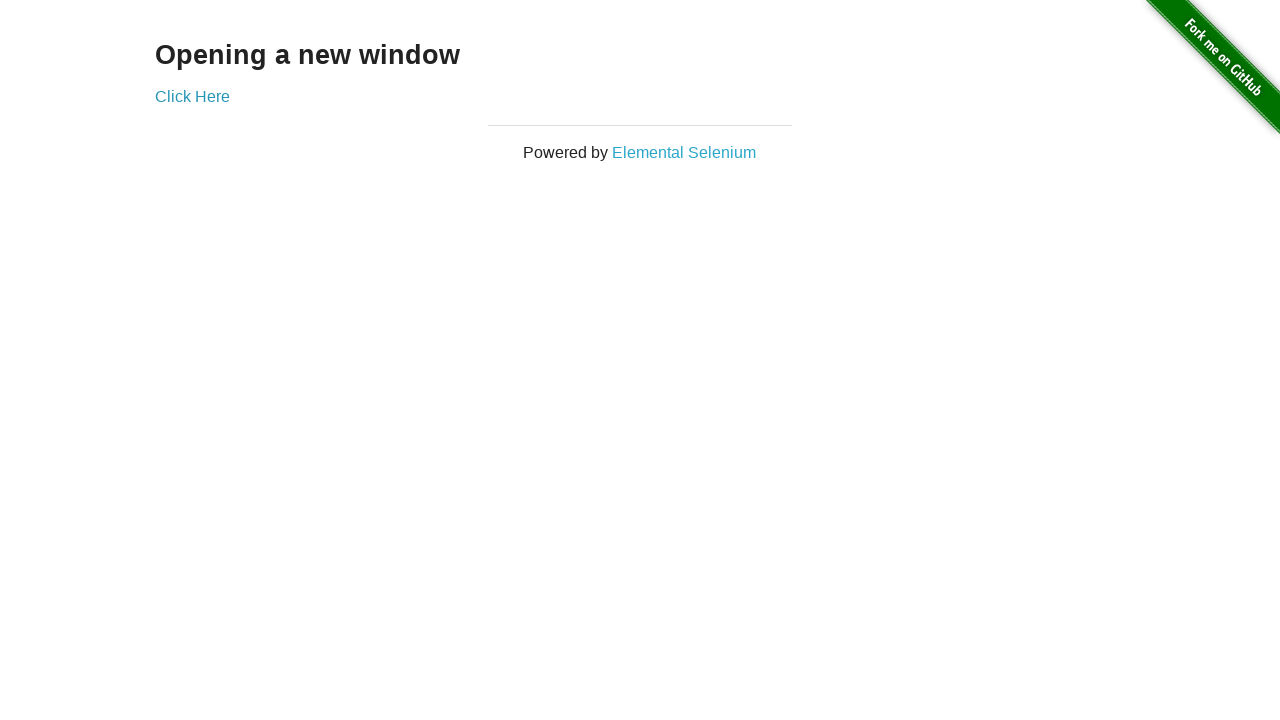

Switched back to original window after iteration 1
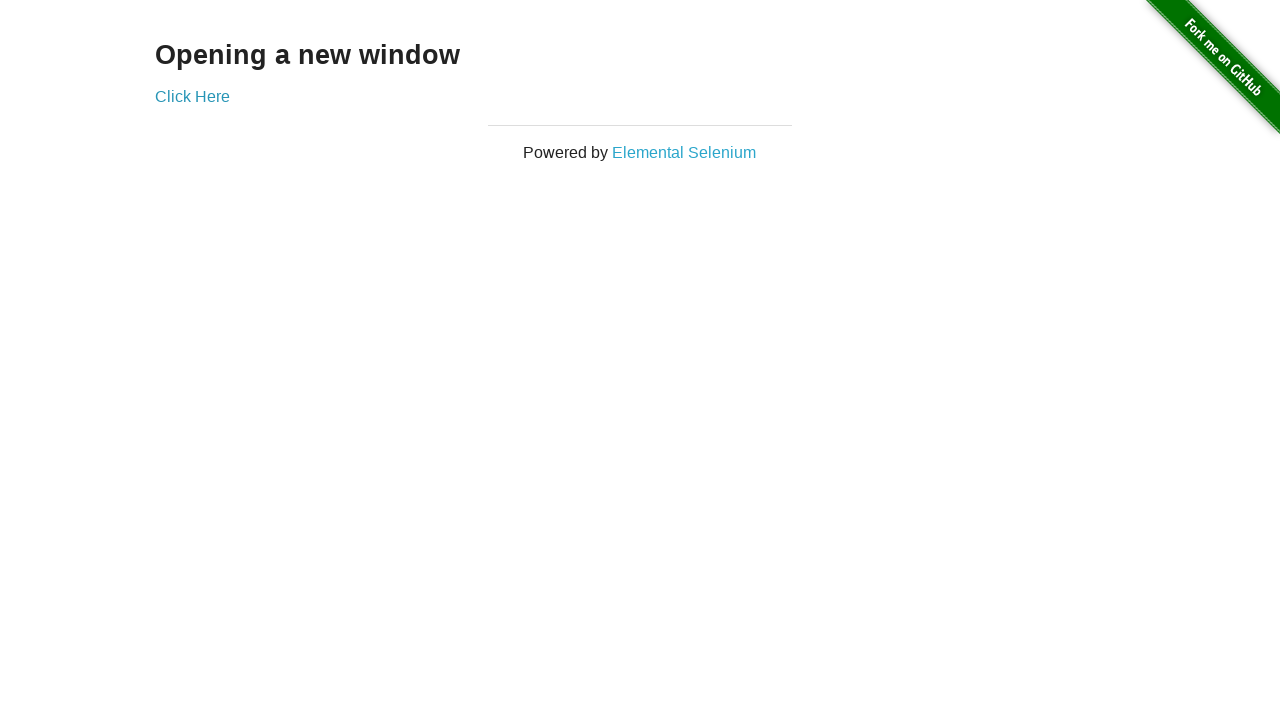

Clicked 'Click Here' link to open new window (iteration 2) at (192, 96) on text=Click Here
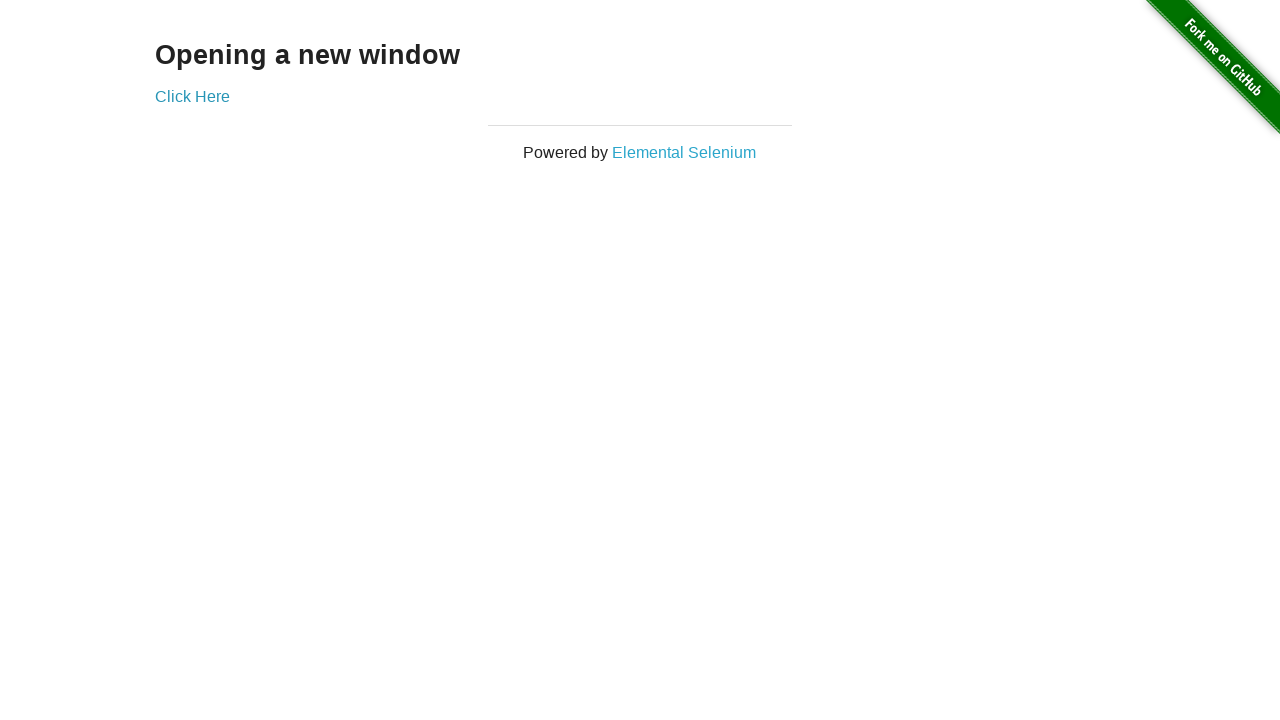

New window opened and captured (iteration 2)
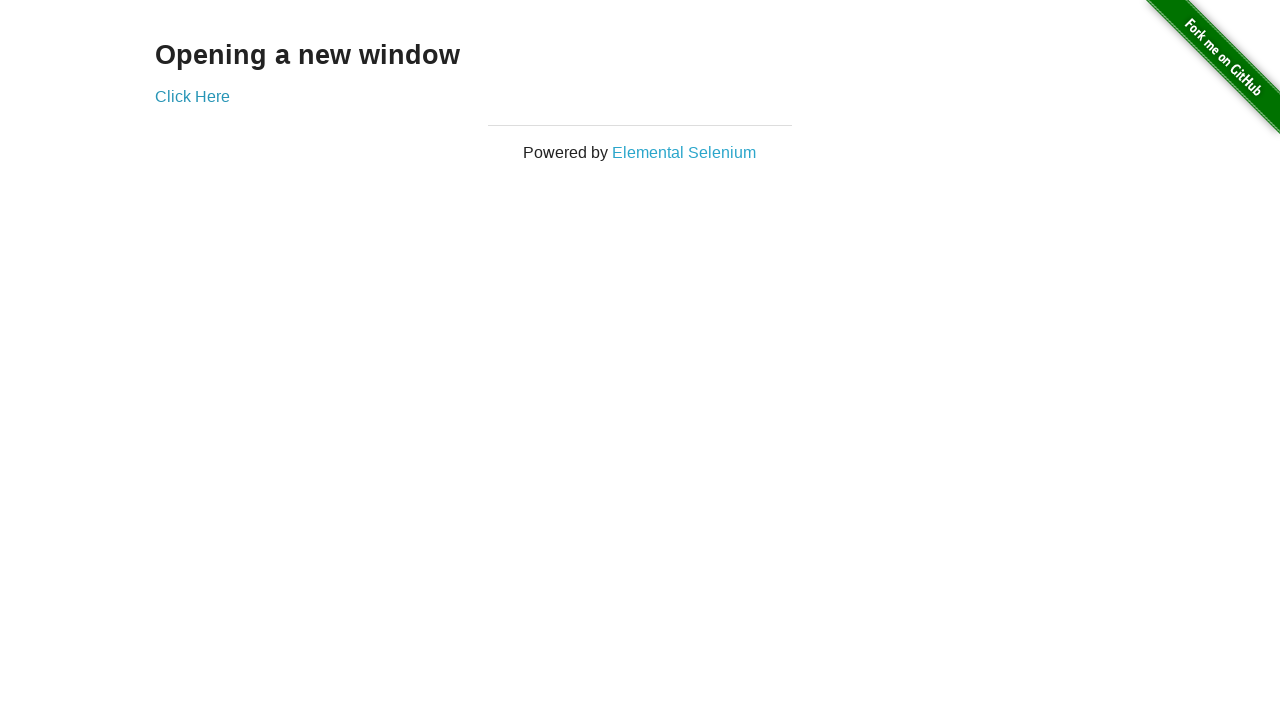

Switched back to original window after iteration 2
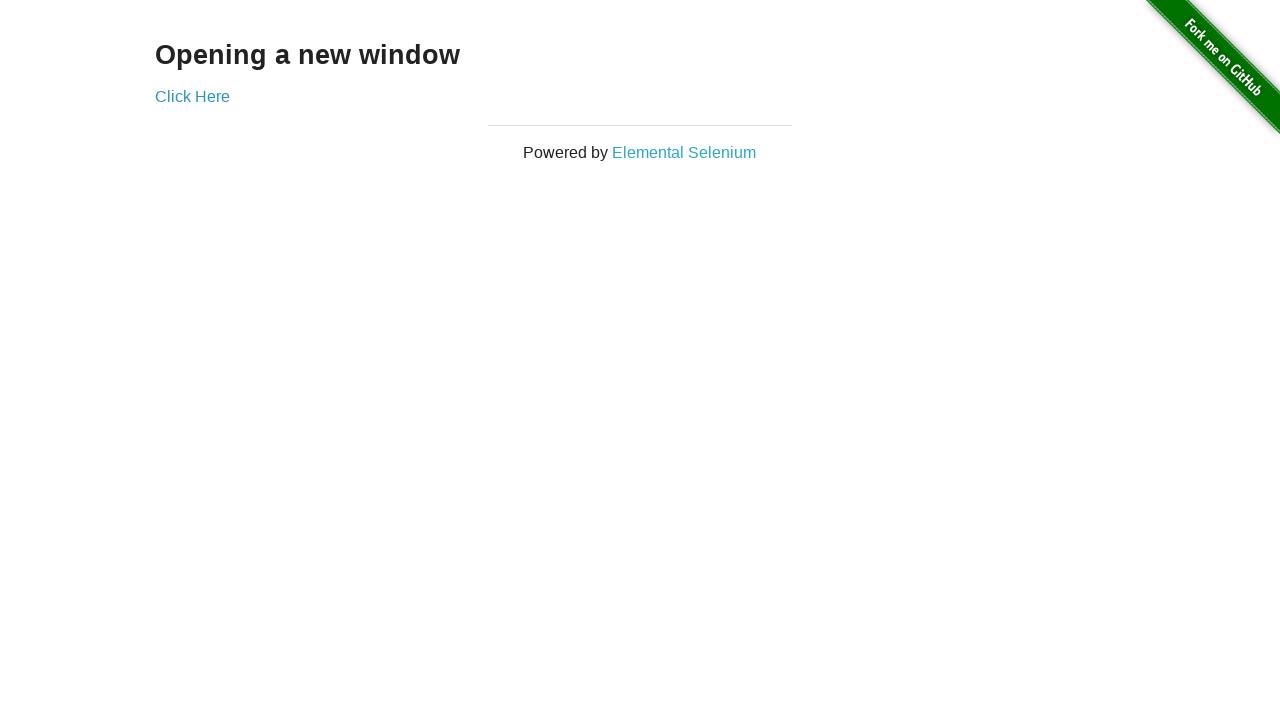

Clicked 'Click Here' link to open new window (iteration 3) at (192, 96) on text=Click Here
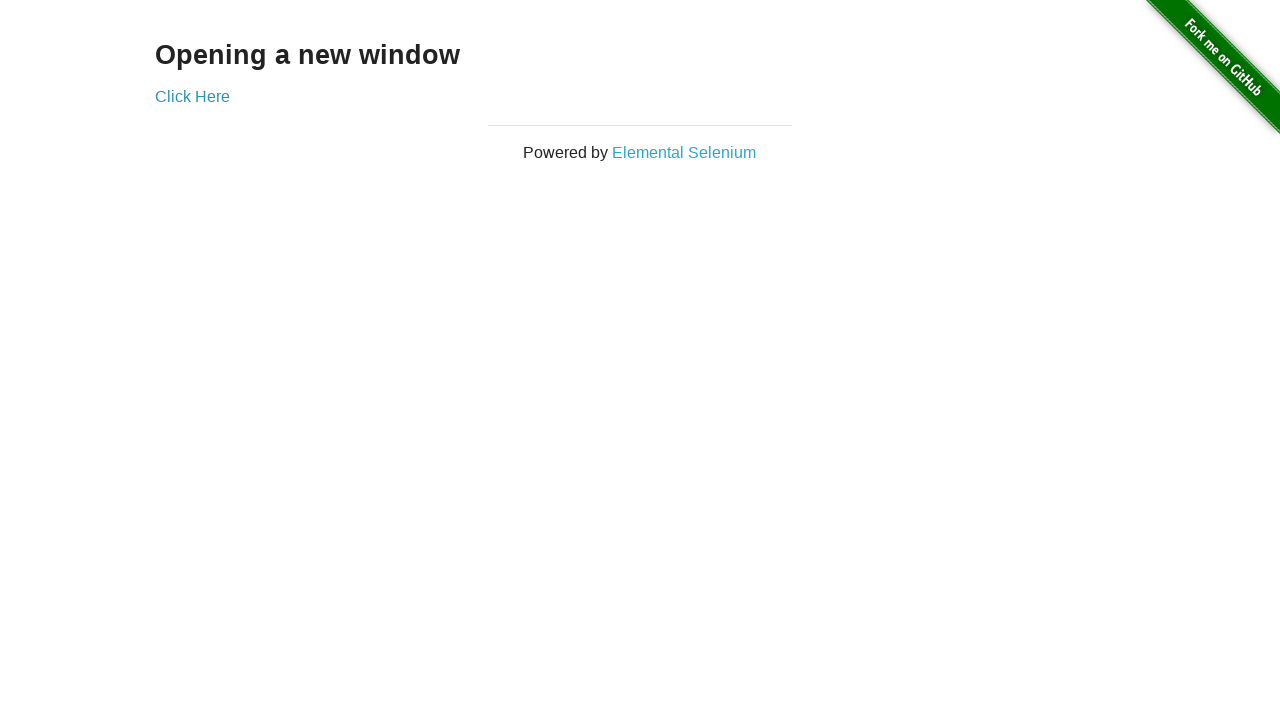

New window opened and captured (iteration 3)
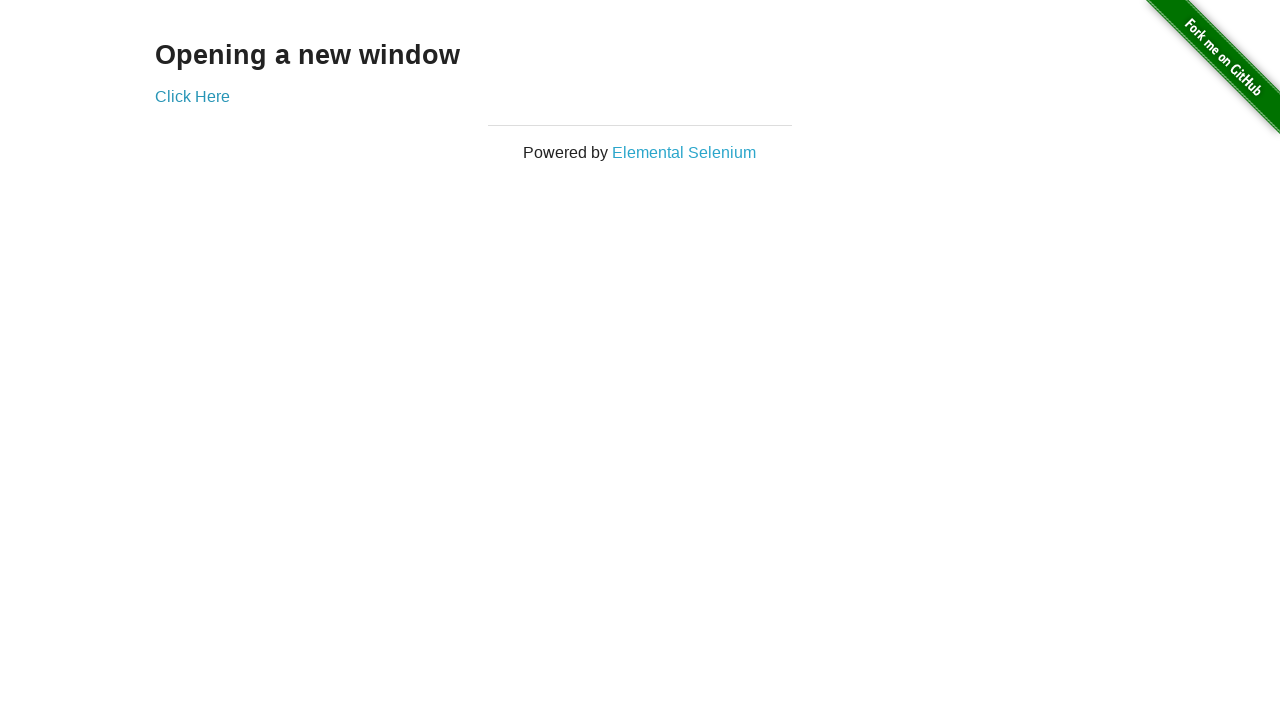

Switched back to original window after iteration 3
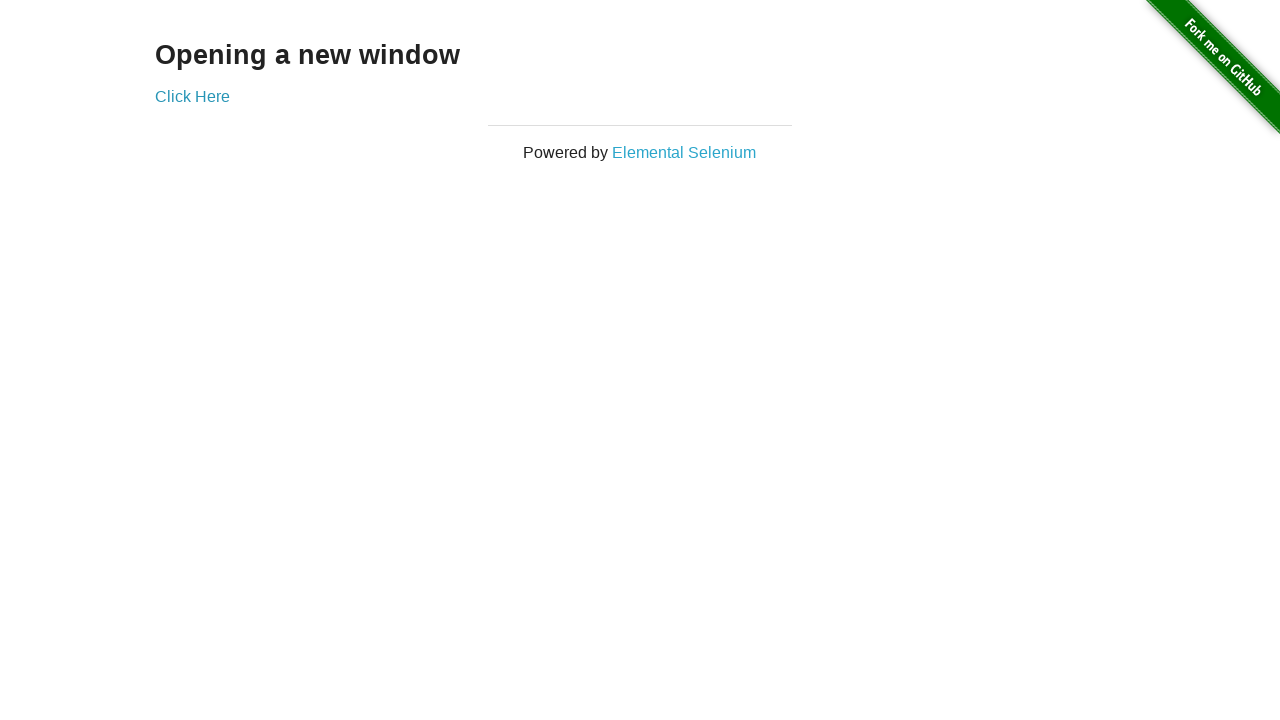

Clicked 'Click Here' link to open new window (iteration 4) at (192, 96) on text=Click Here
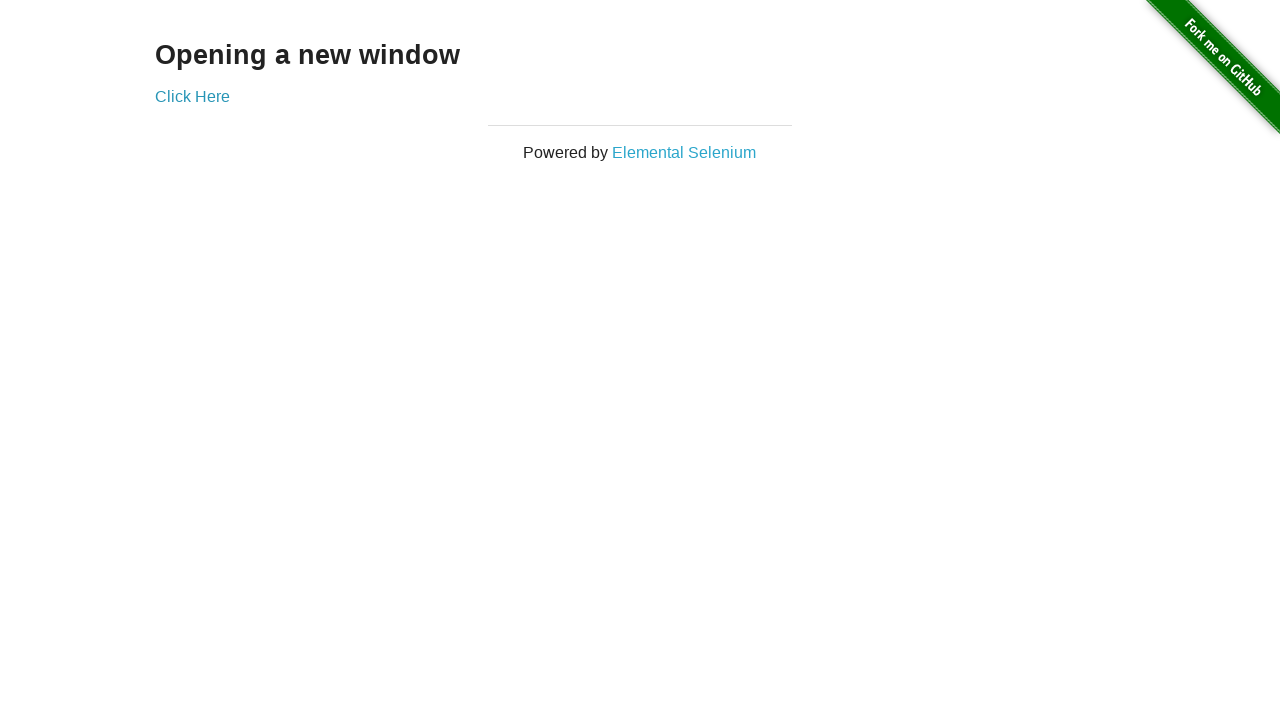

New window opened and captured (iteration 4)
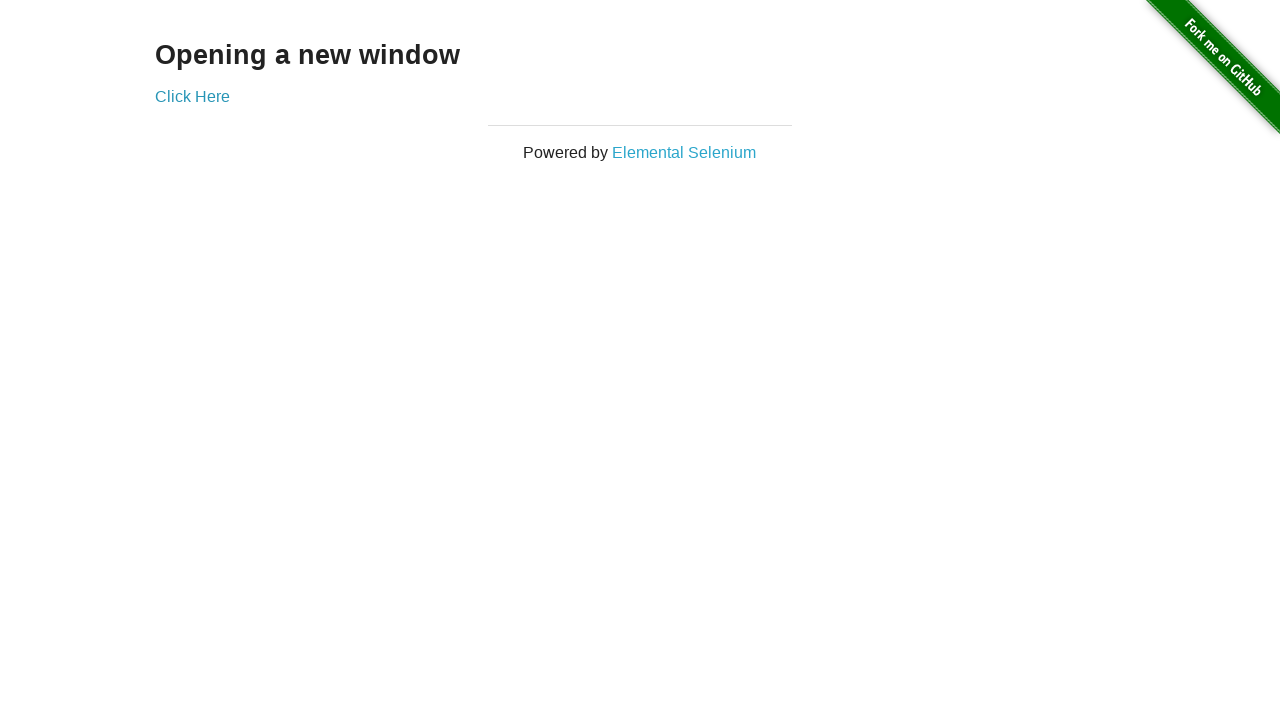

Switched back to original window after iteration 4
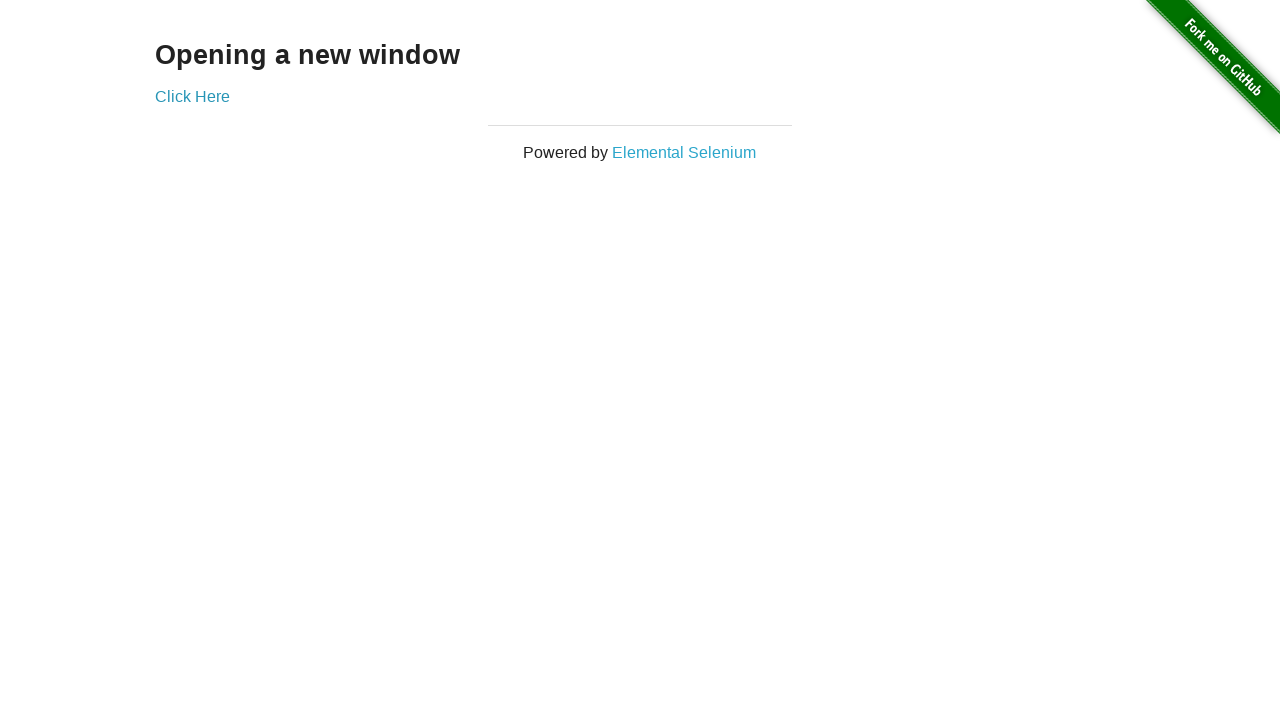

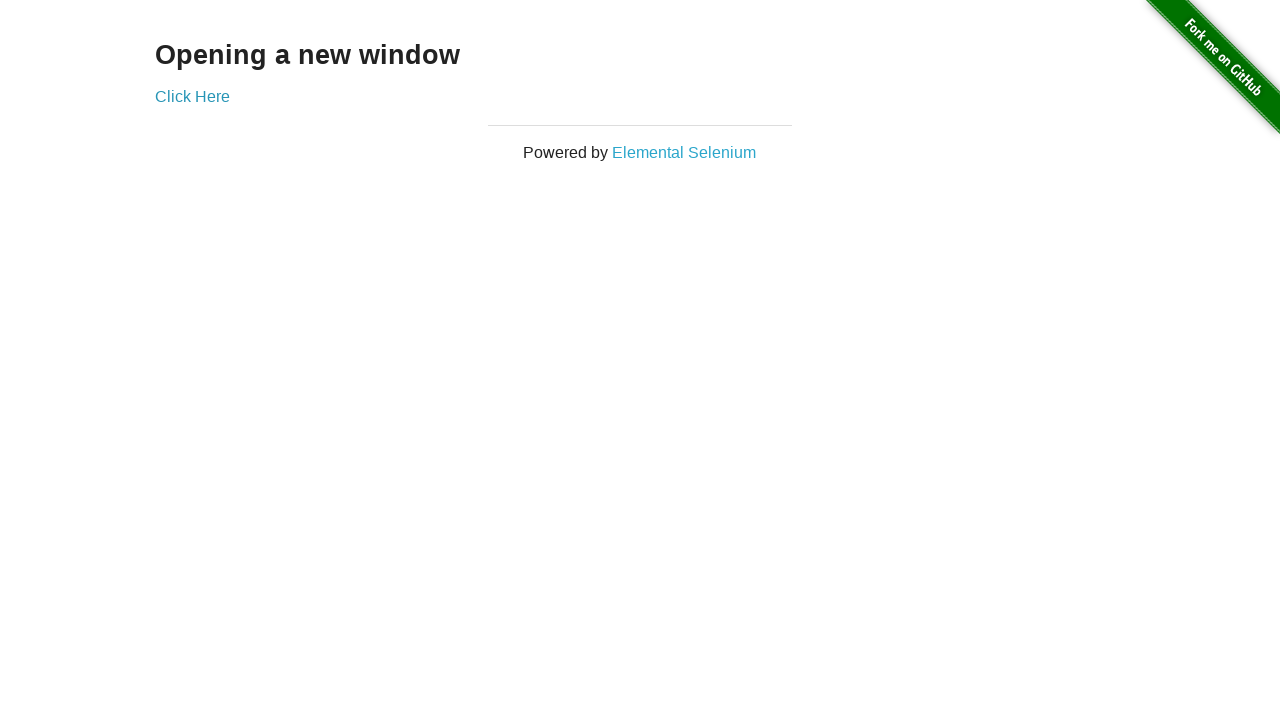